Navigates to the BrowserStack demo e-commerce site homepage and clicks on the Offers link to verify the Offers page is displayed

Starting URL: https://bstackdemo.com/

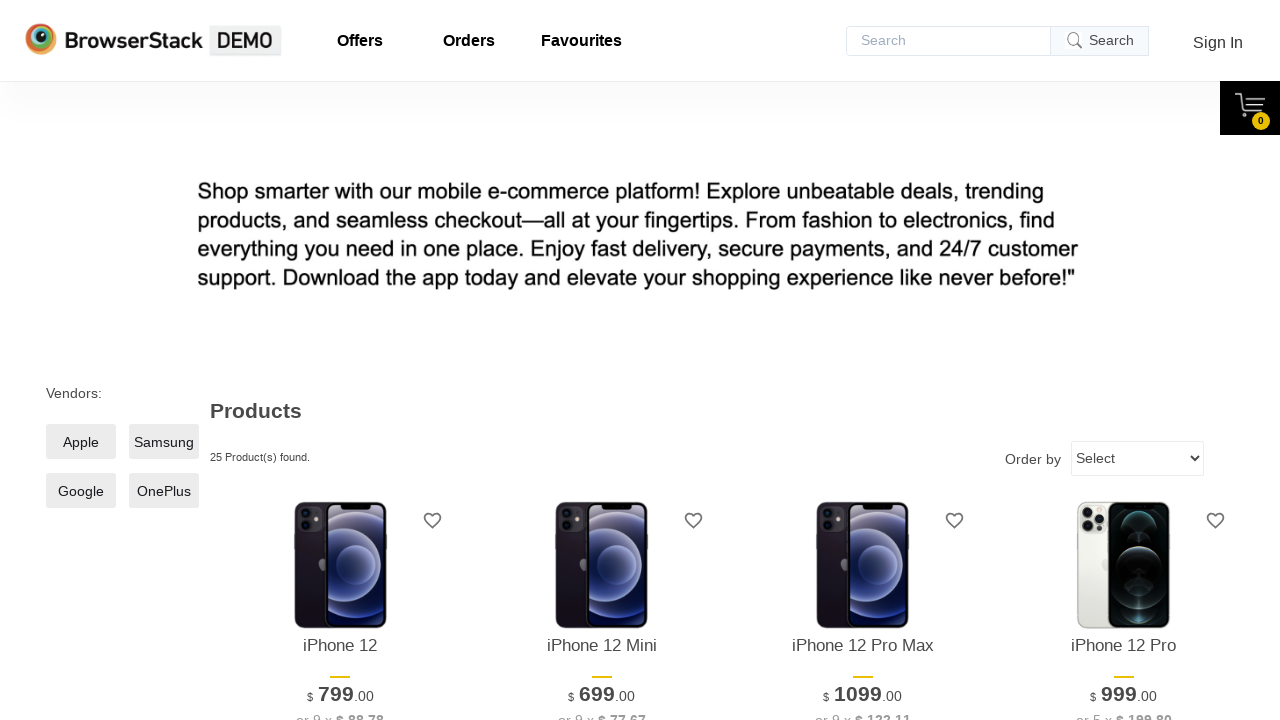

Waited for page to load (domcontentloaded)
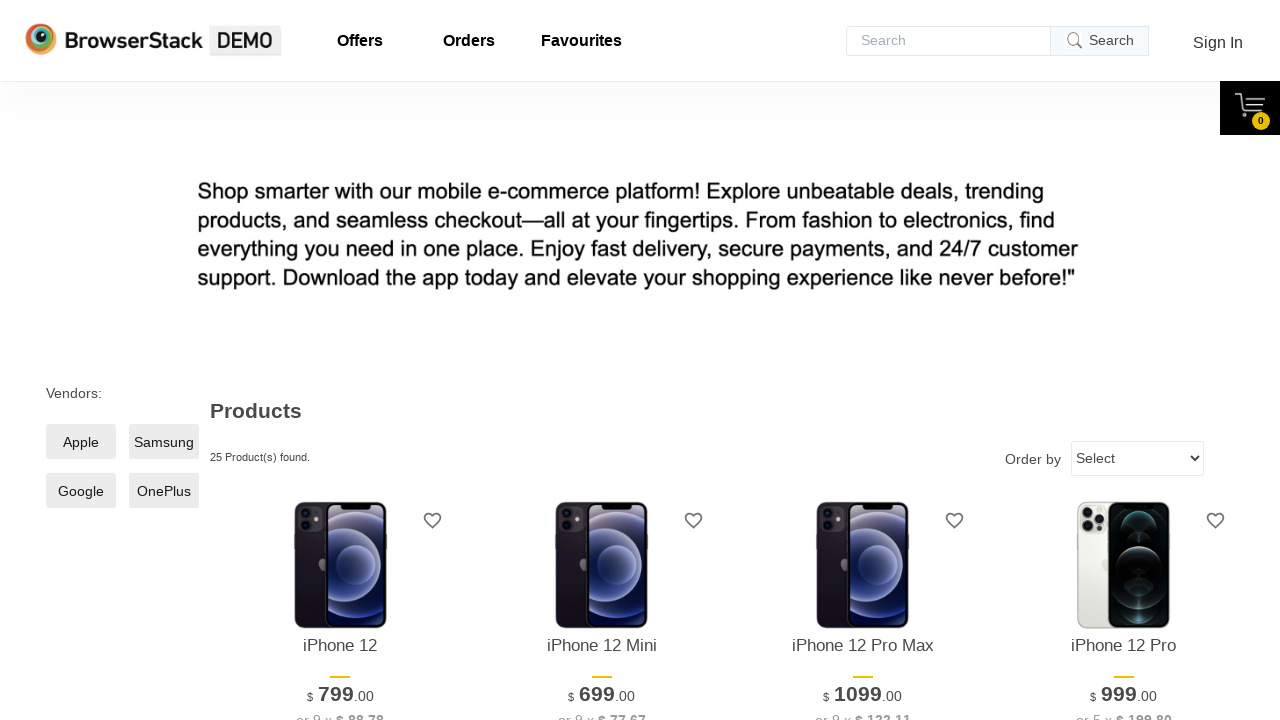

Clicked on Offers link at (360, 41) on text=Offers
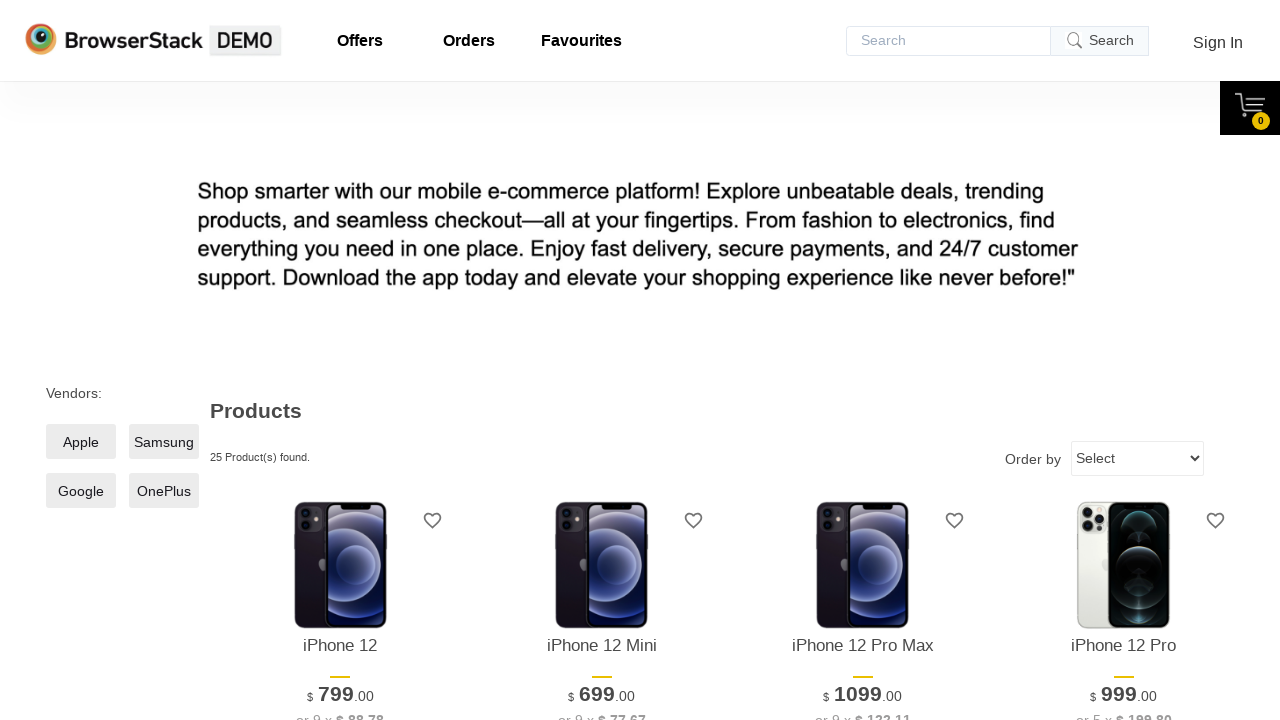

Navigated to Offers page and URL verified
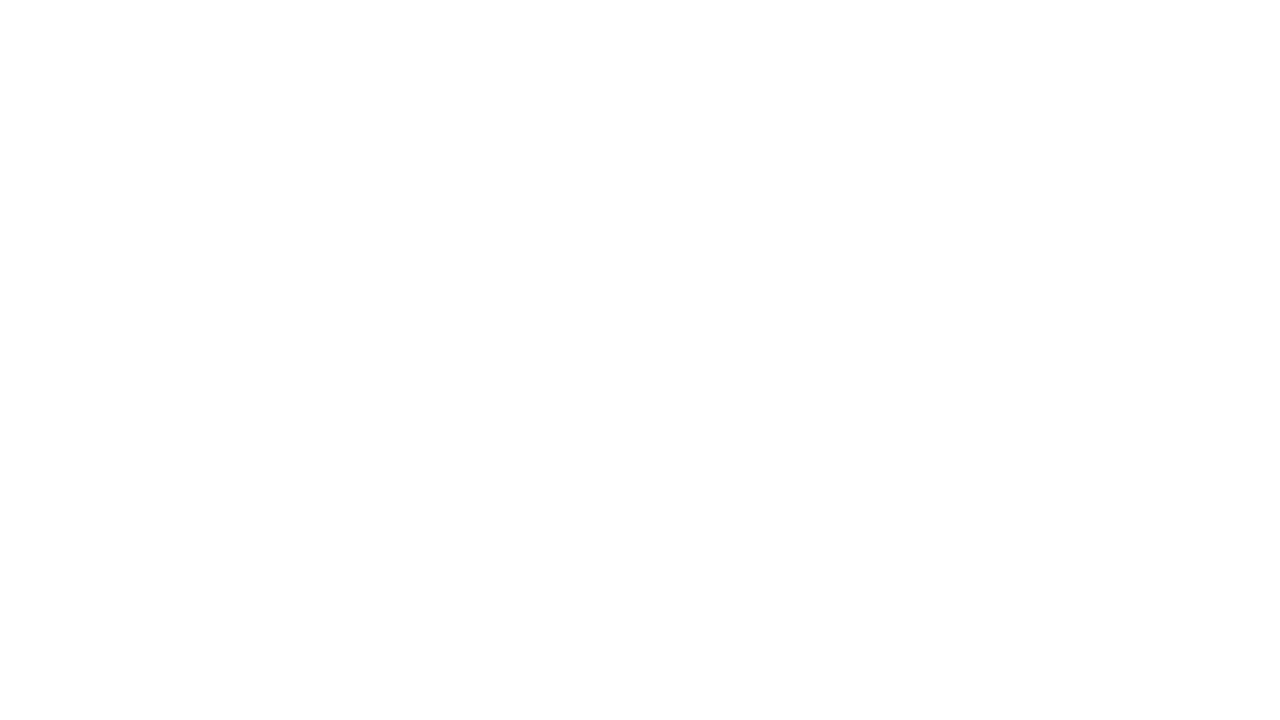

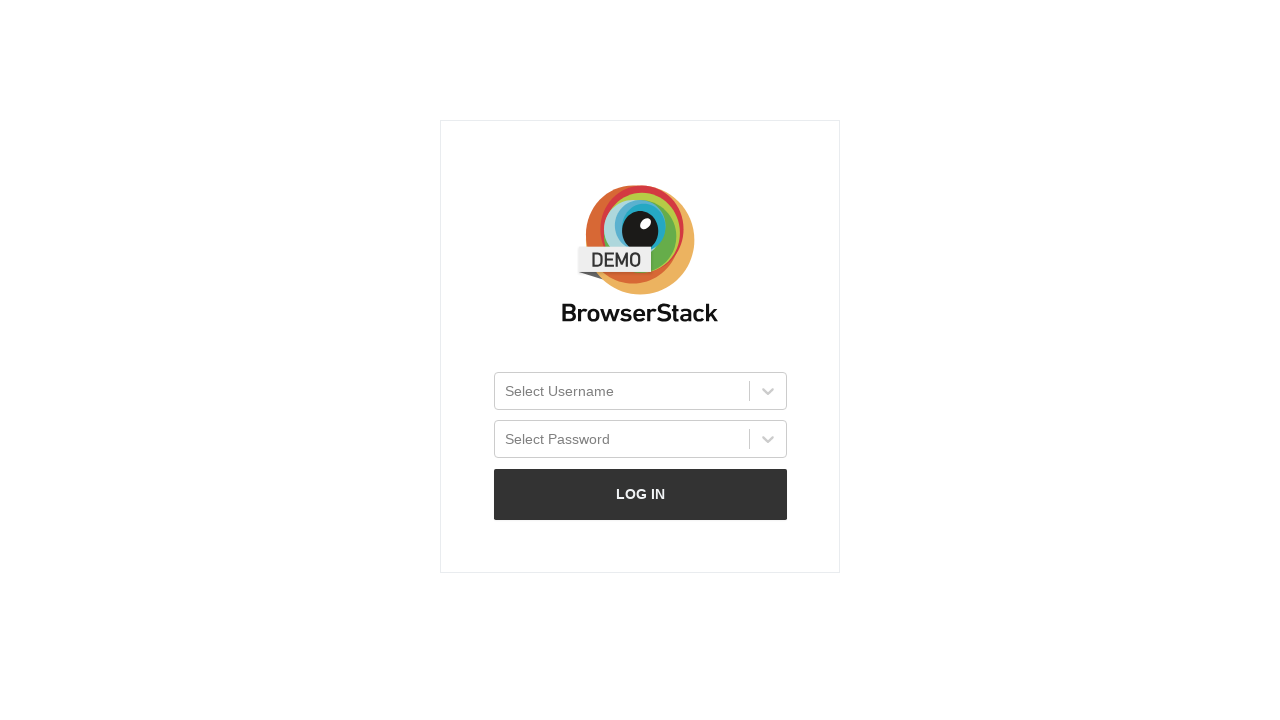